Tests relative locators on a practice page by selecting users via checkboxes using left-of positioning, retrieving user roles using right-of positioning, and finding users above using above positioning

Starting URL: https://selectorshub.com/xpath-practice-page/

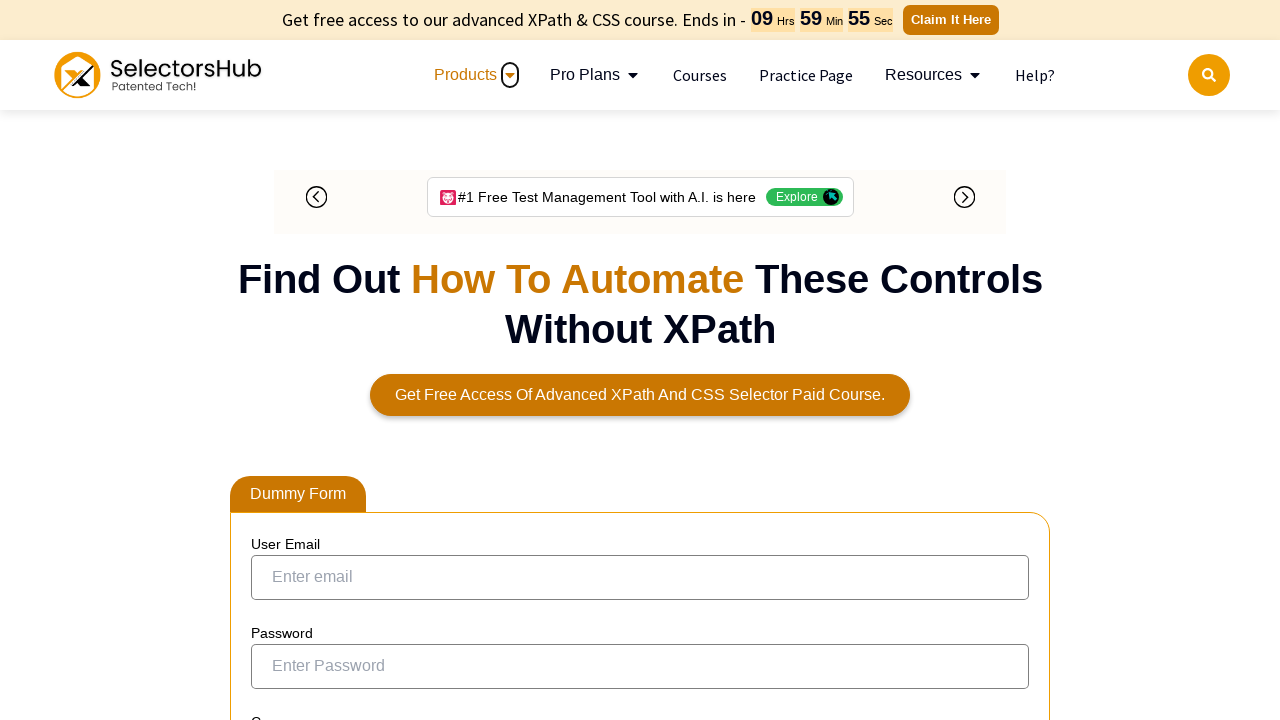

Navigated to XPath practice page
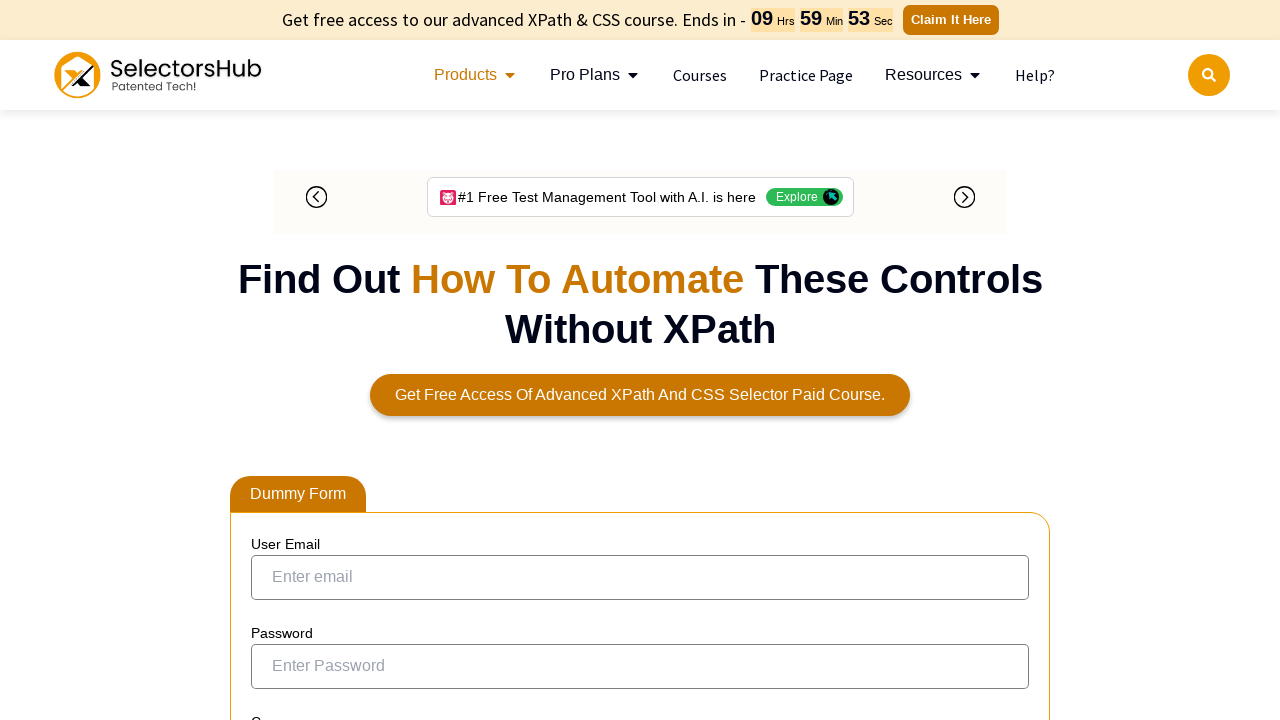

Selected Joe.Root using left-of relative locator checkbox at (274, 353) on input[type='checkbox']:left-of(:text('Joe.Root')) >> nth=0
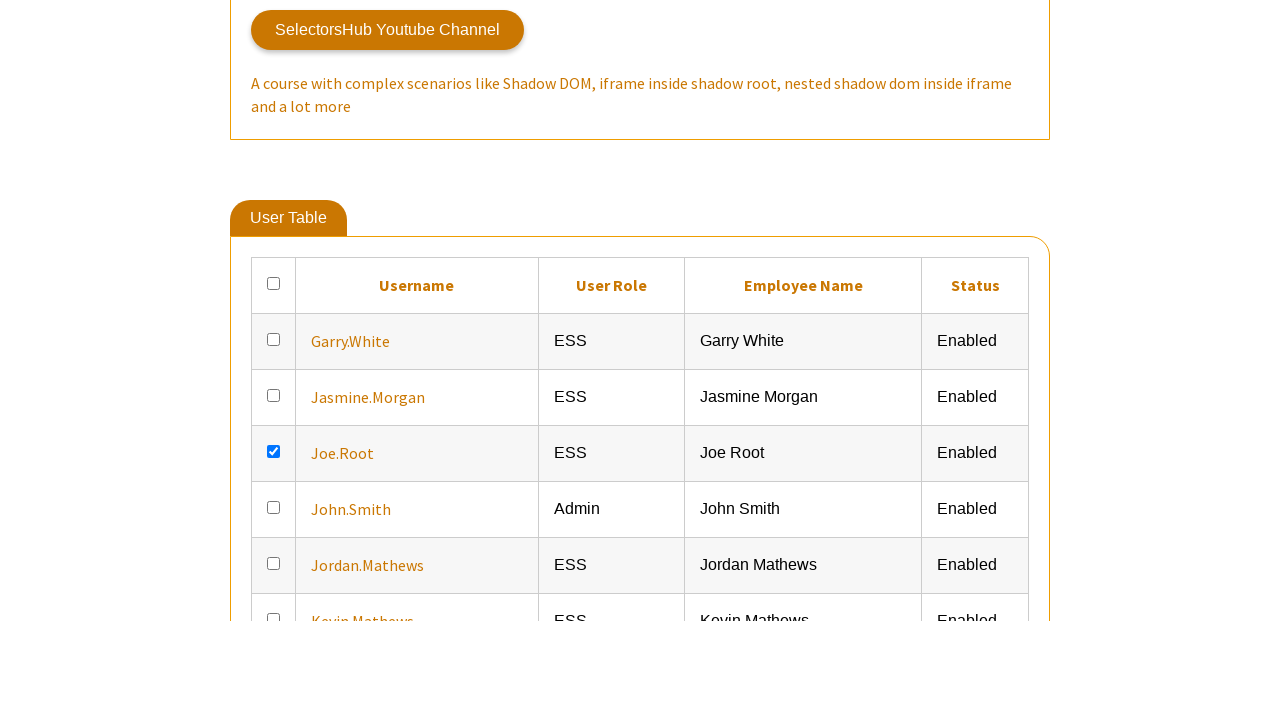

Selected Kevin.Mathews using left-of relative locator checkbox at (274, 360) on input[type='checkbox']:left-of(:text('Kevin.Mathews')) >> nth=0
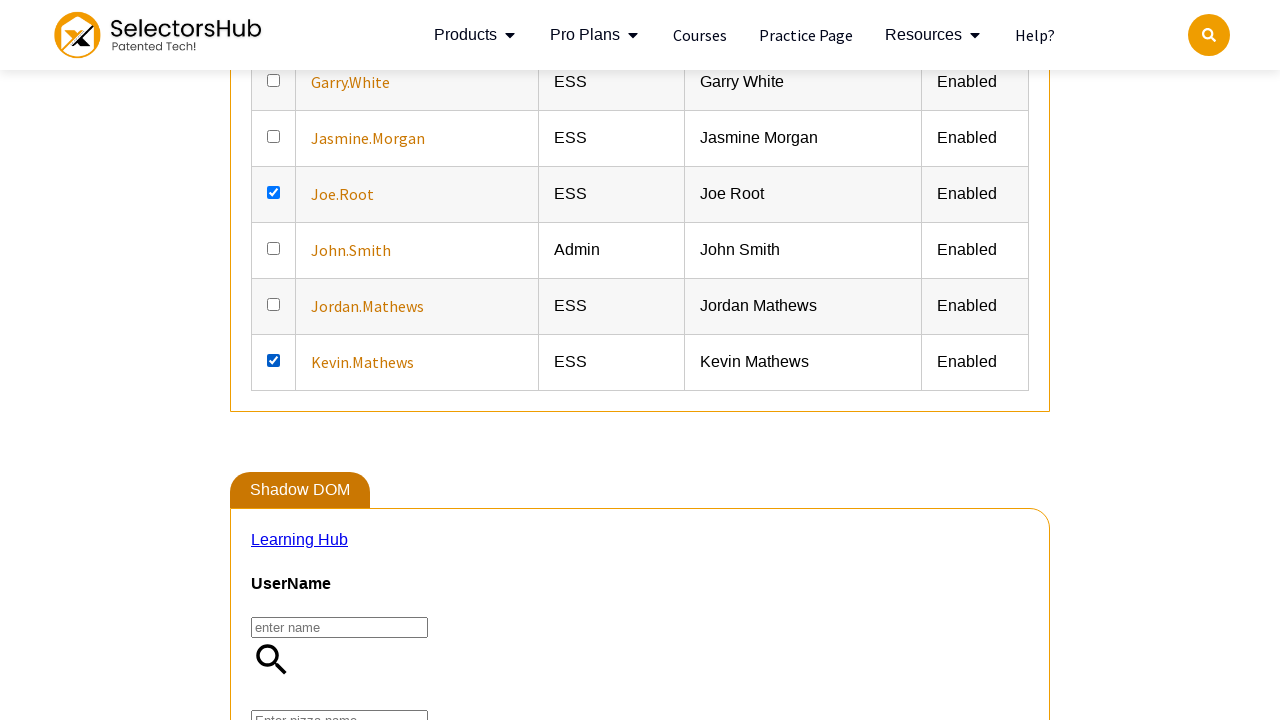

Retrieved Joe.Root role using right-of relative locator
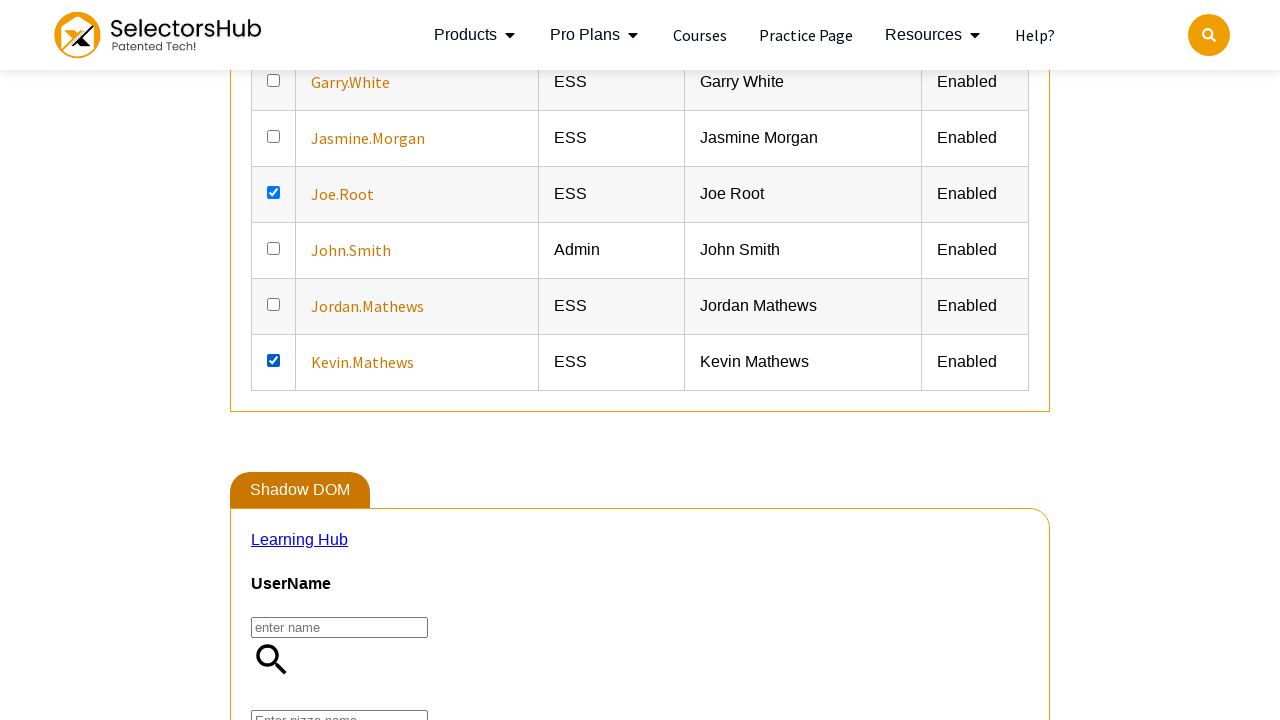

Retrieved John.Smith role using right-of relative locator
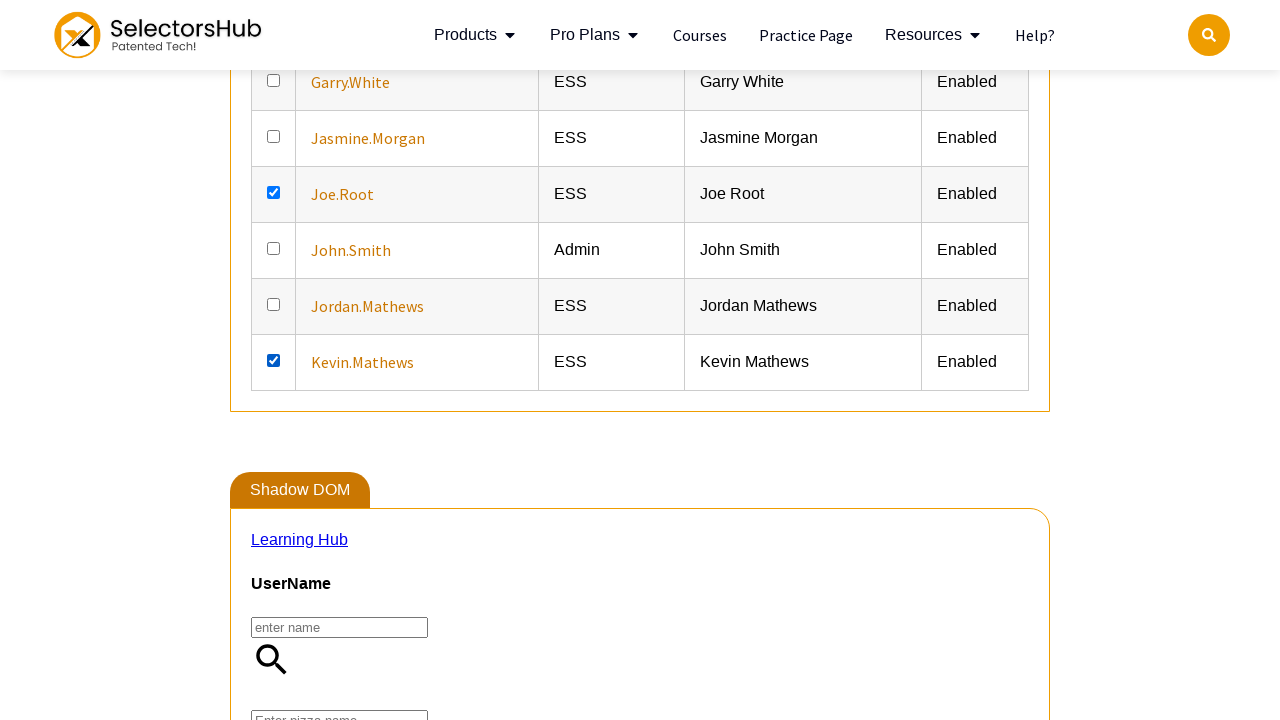

Retrieved user above Joe.Root using above relative locator
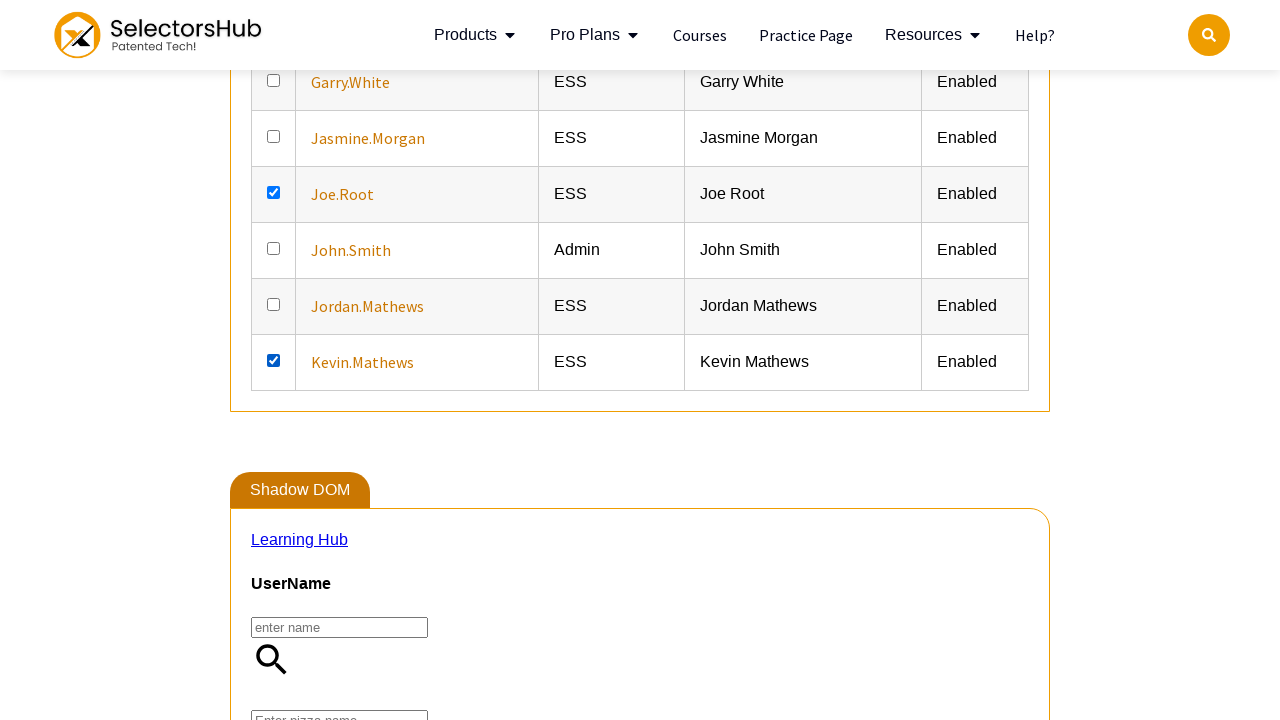

Retrieved user above John.Smith using above relative locator
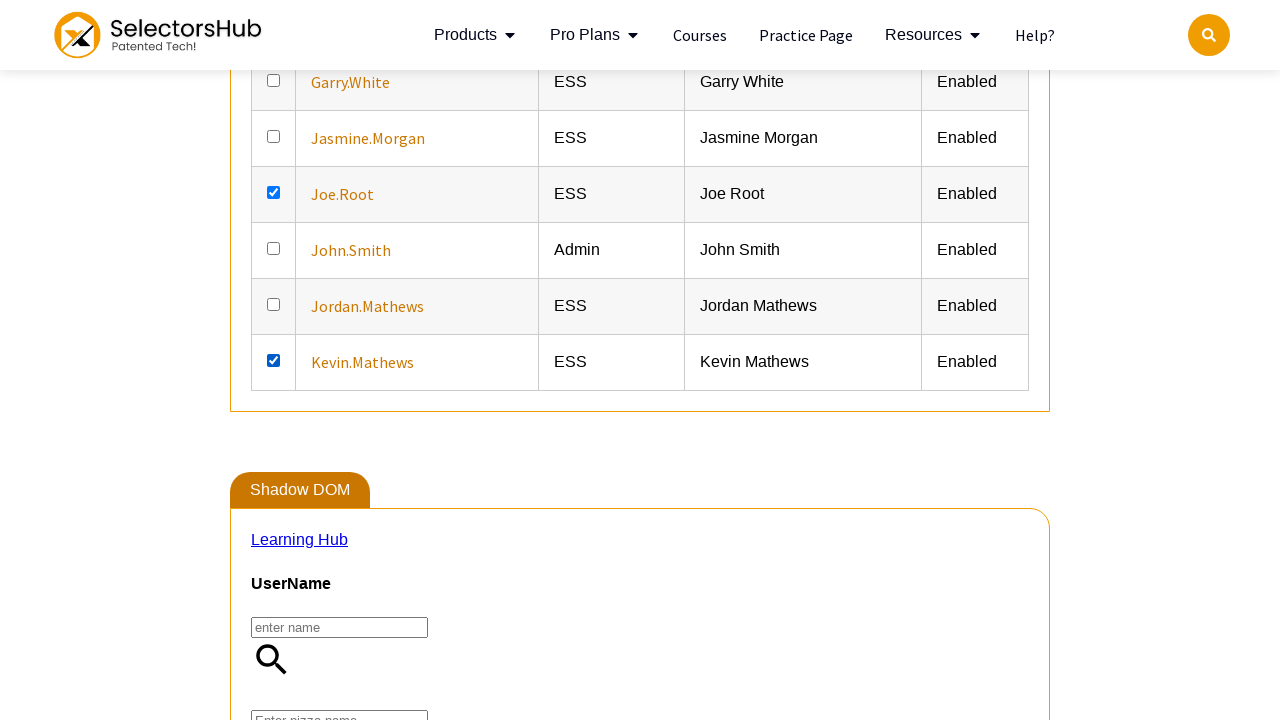

Located all elements near Joe.Root within 600 pixels
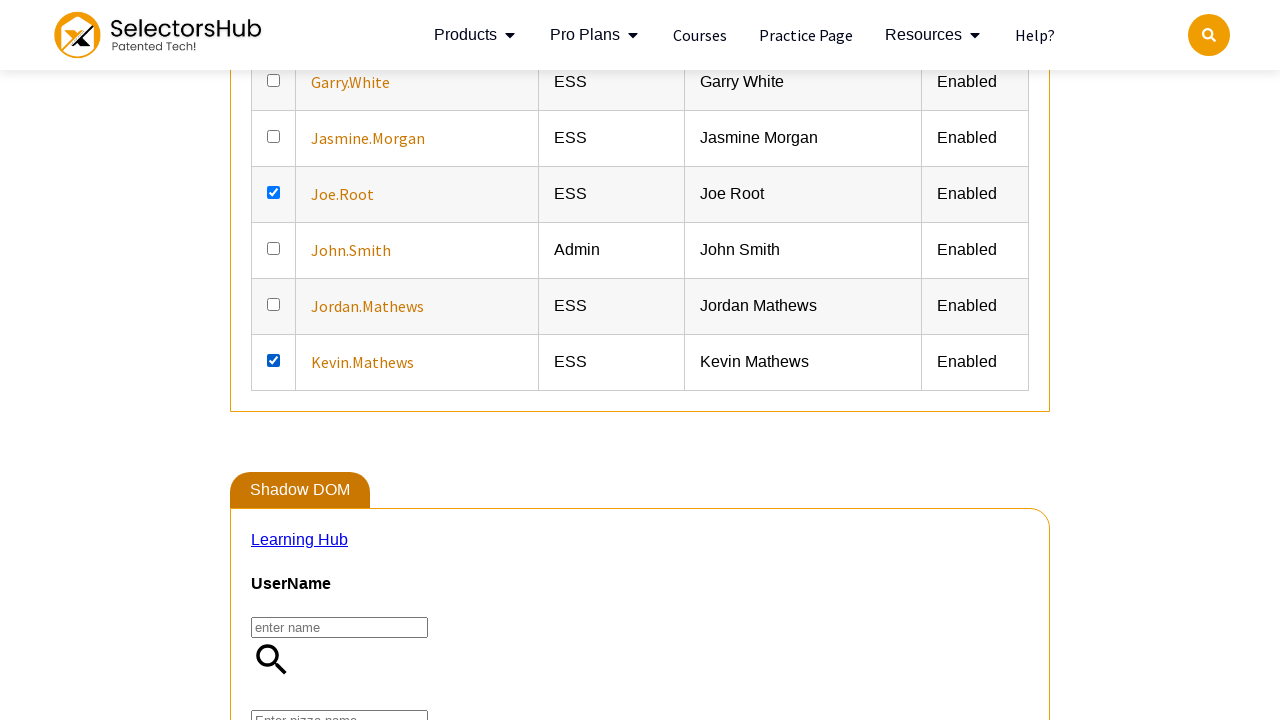

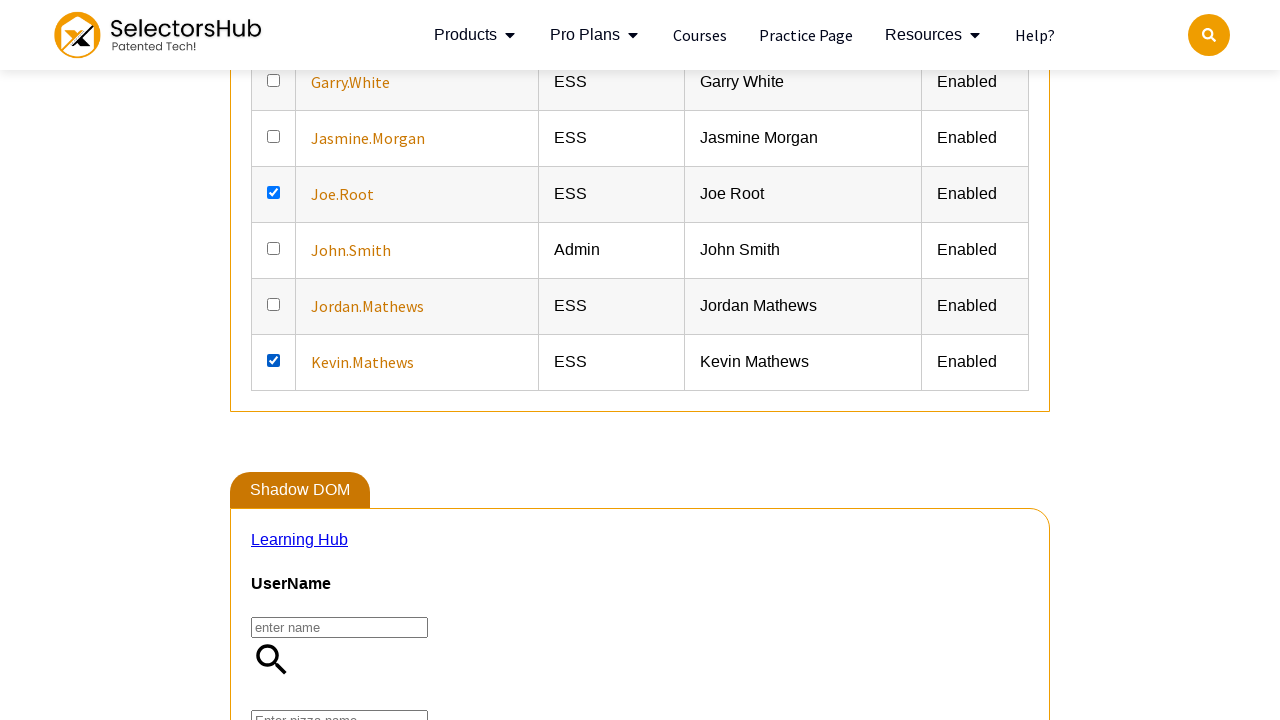